Tests clicking a confirm popup and accepting it, then verifying the confirmation message

Starting URL: https://kristinek.github.io/site/examples/alerts_popups

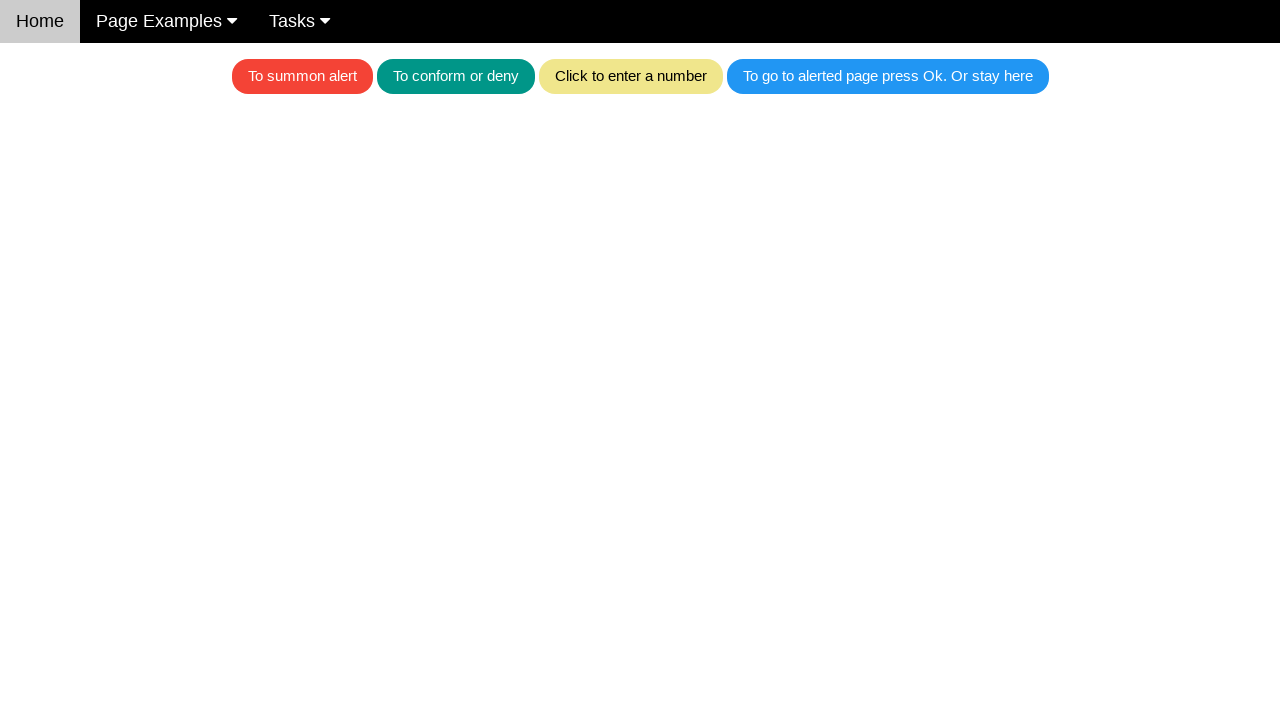

Set up dialog handler to automatically accept confirm popups
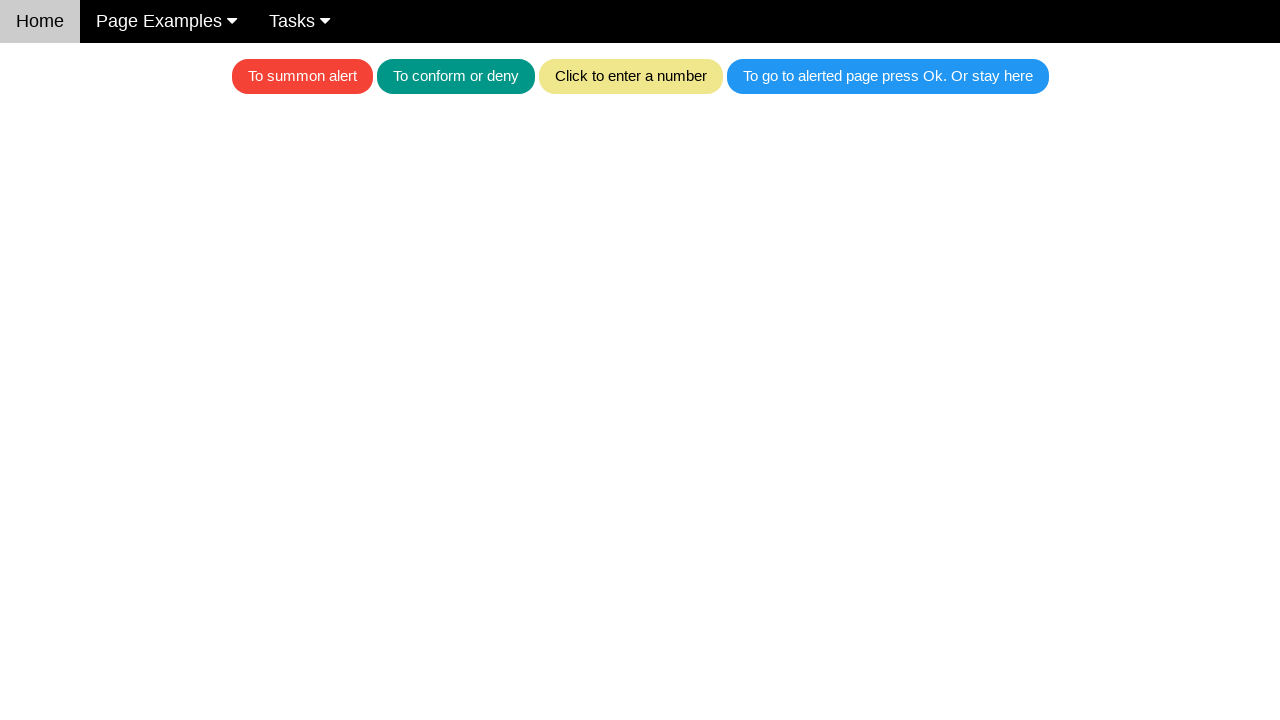

Clicked the teal button to trigger confirm popup at (456, 76) on .w3-teal
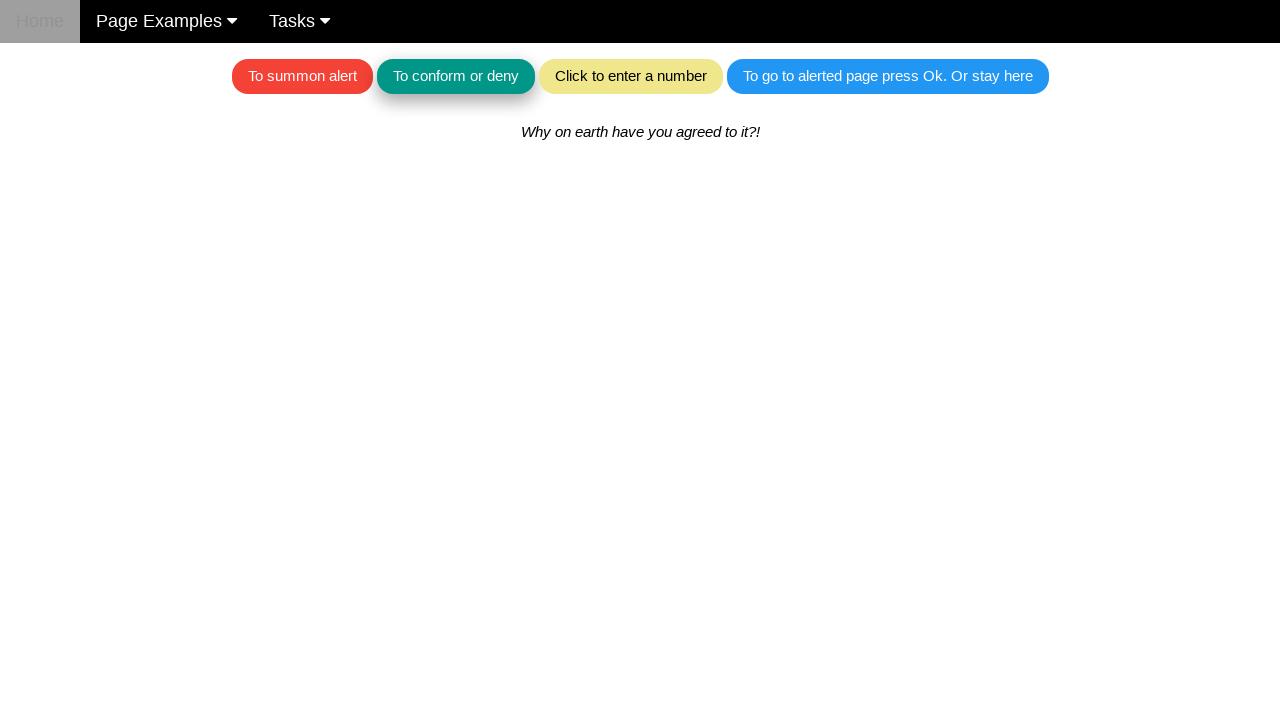

Waited for dialog to be handled and processed
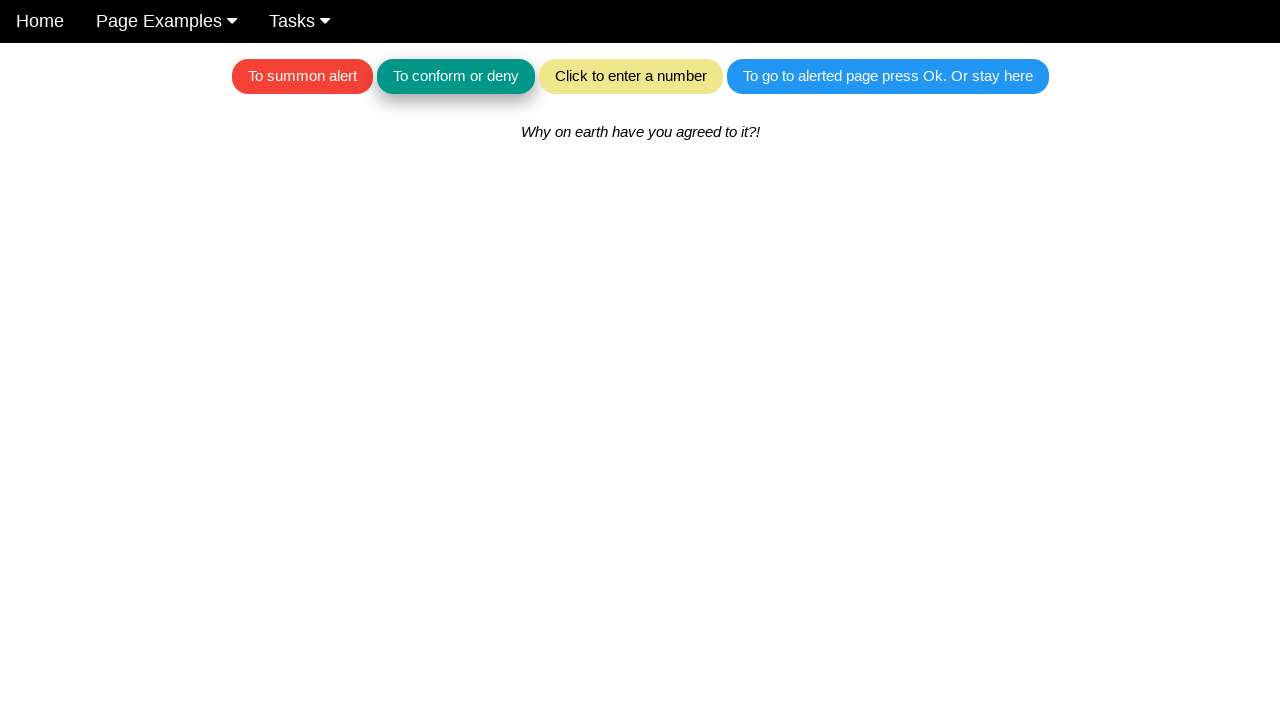

Retrieved confirmation message text from page
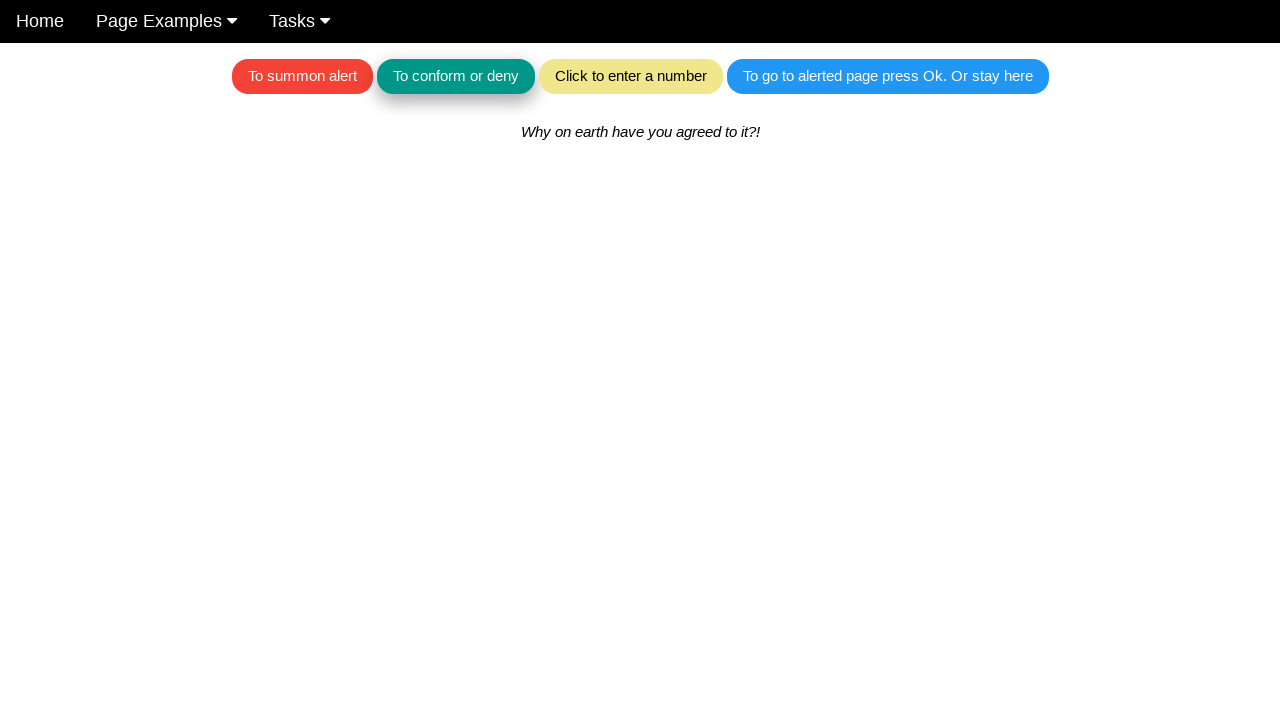

Verified confirmation message matches expected text: 'Why on earth have you agreed to it?!'
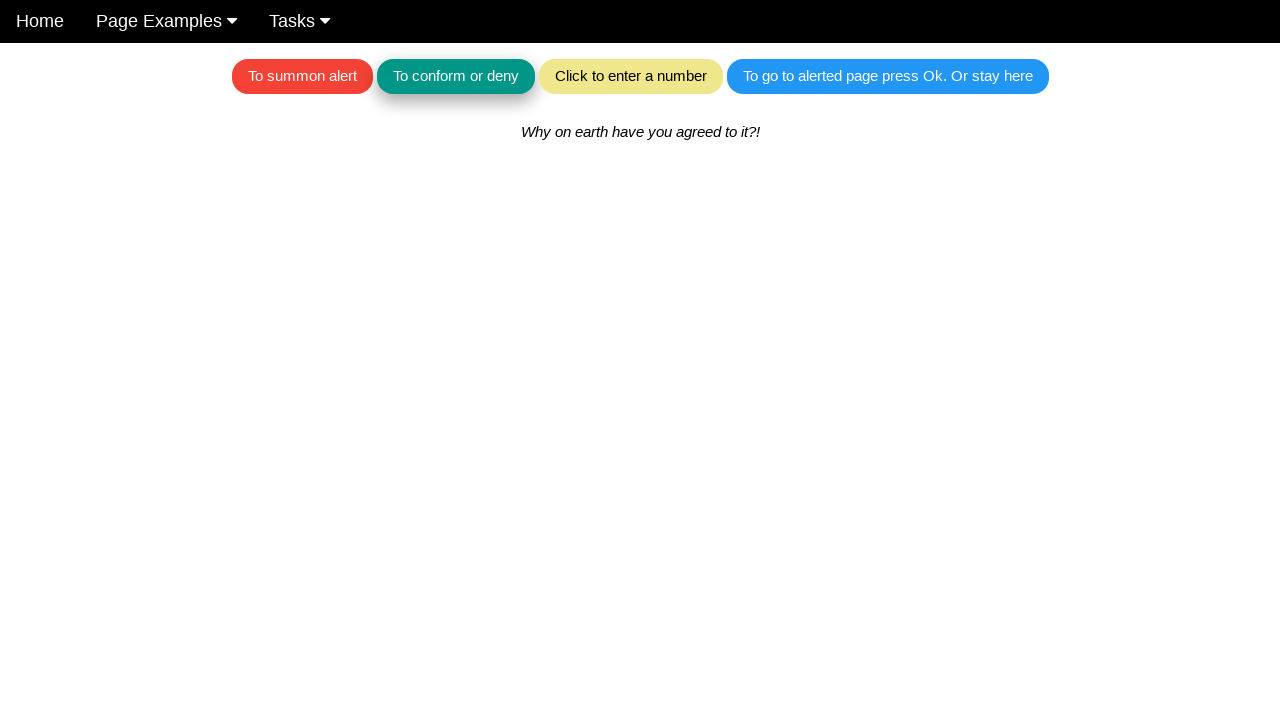

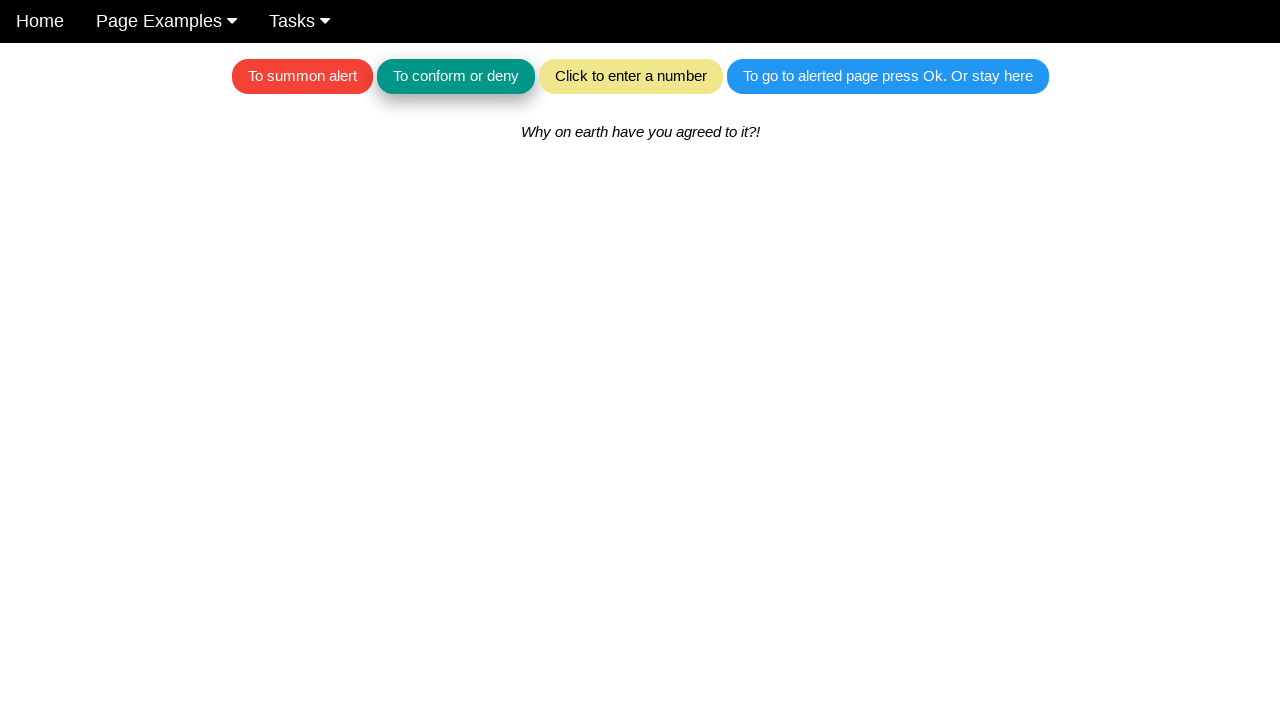